Tests the "mark all as completed" functionality in a TodoMVC app by first creating todo items, then using the toggle-all checkbox to mark them all as complete, and verifying the completion state in localStorage.

Starting URL: https://demo.playwright.dev/todomvc

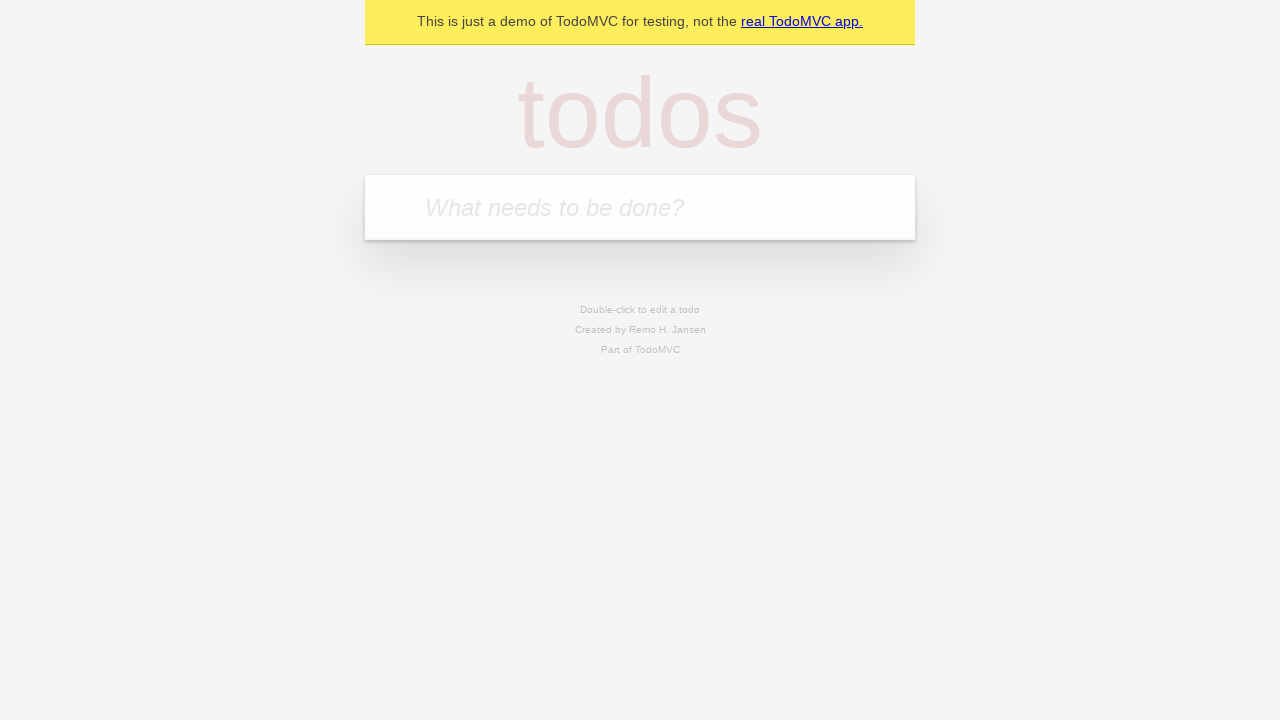

Filled new todo input with 'Buy groceries' on .new-todo
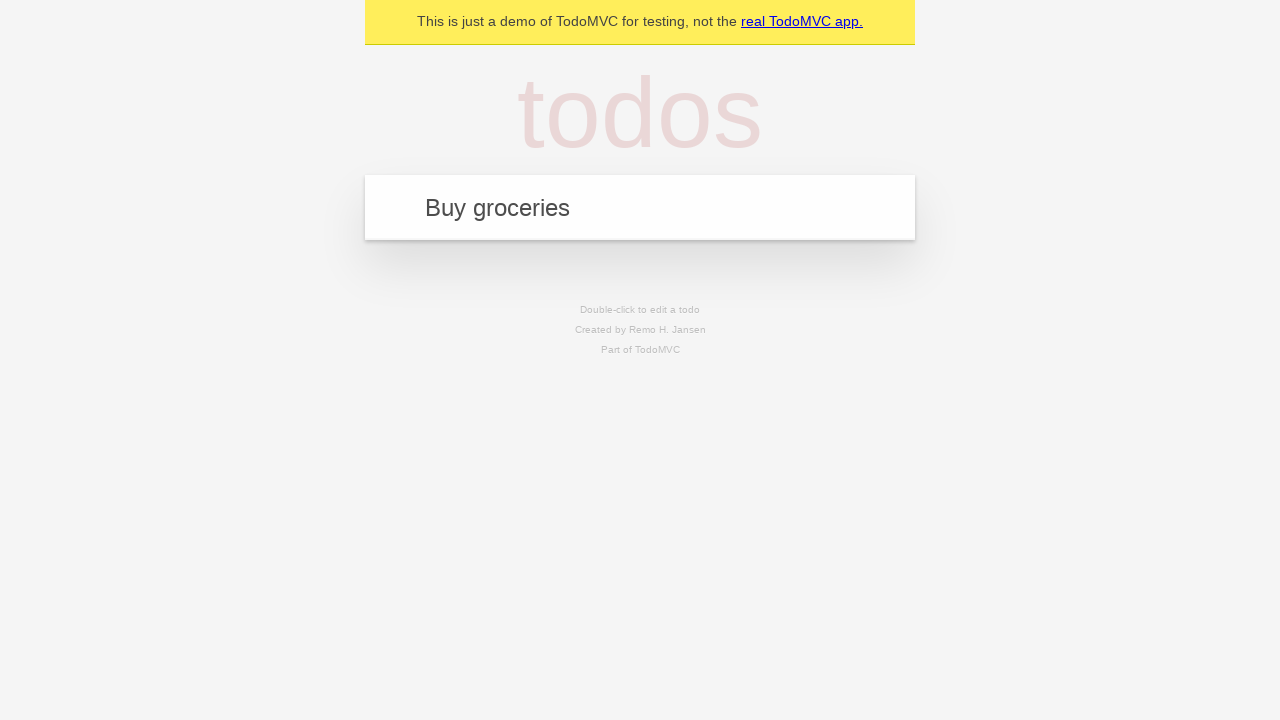

Pressed Enter to create first todo item on .new-todo
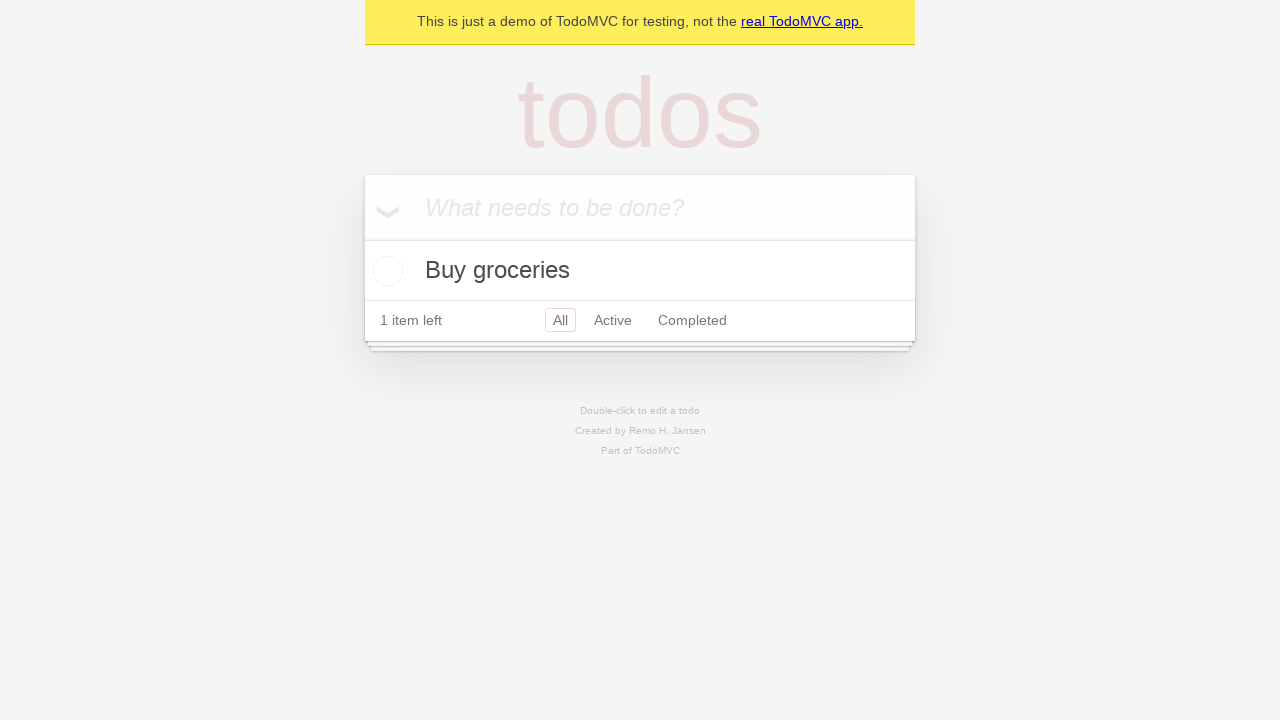

Filled new todo input with 'Clean the house' on .new-todo
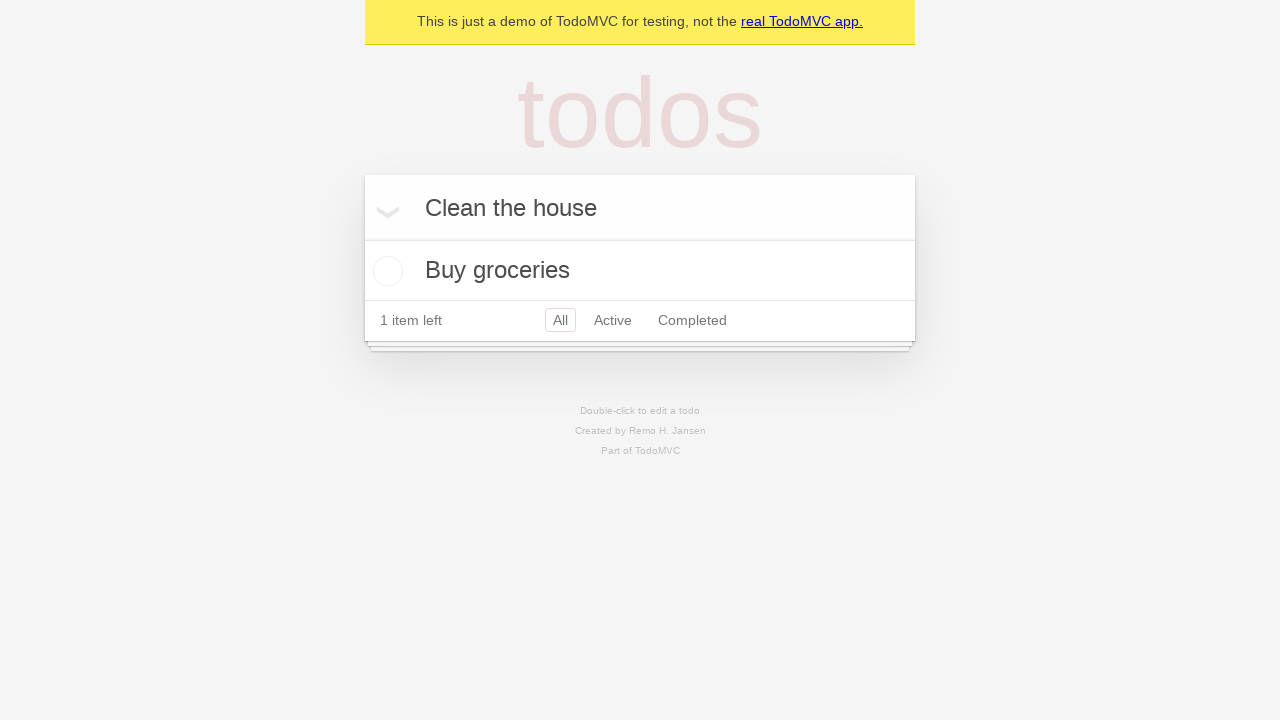

Pressed Enter to create second todo item on .new-todo
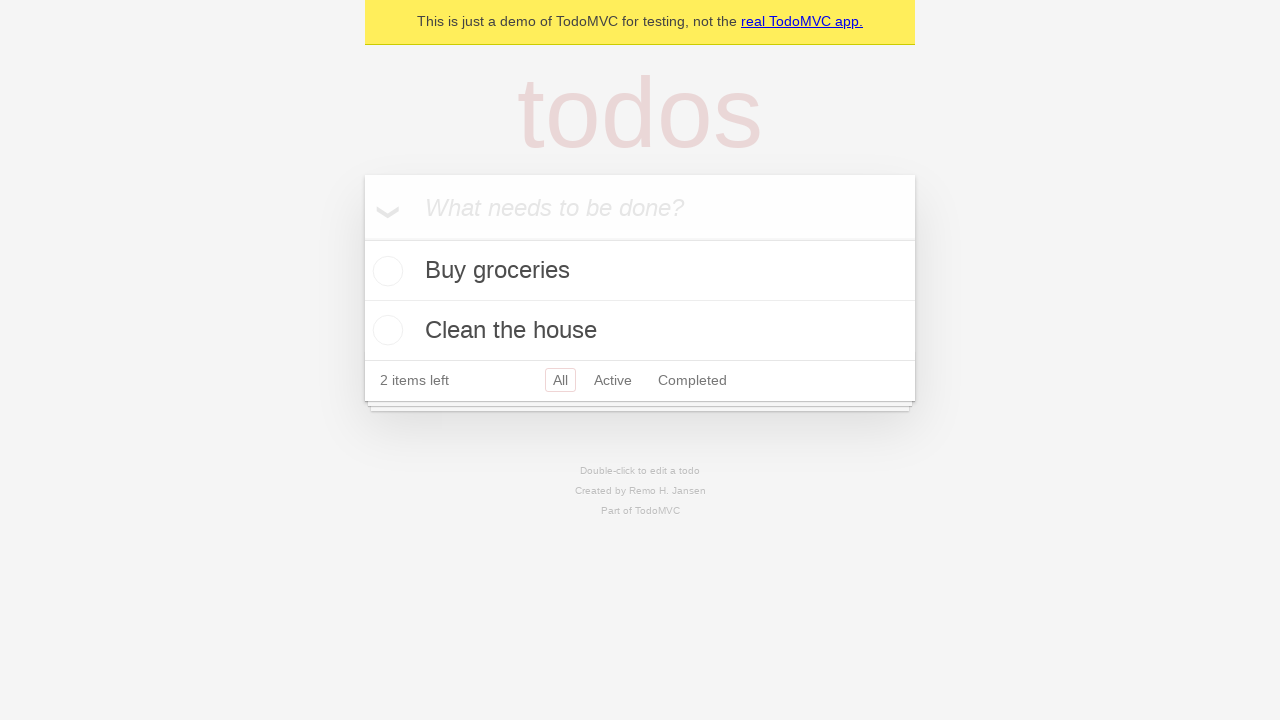

Filled new todo input with 'Walk the dog' on .new-todo
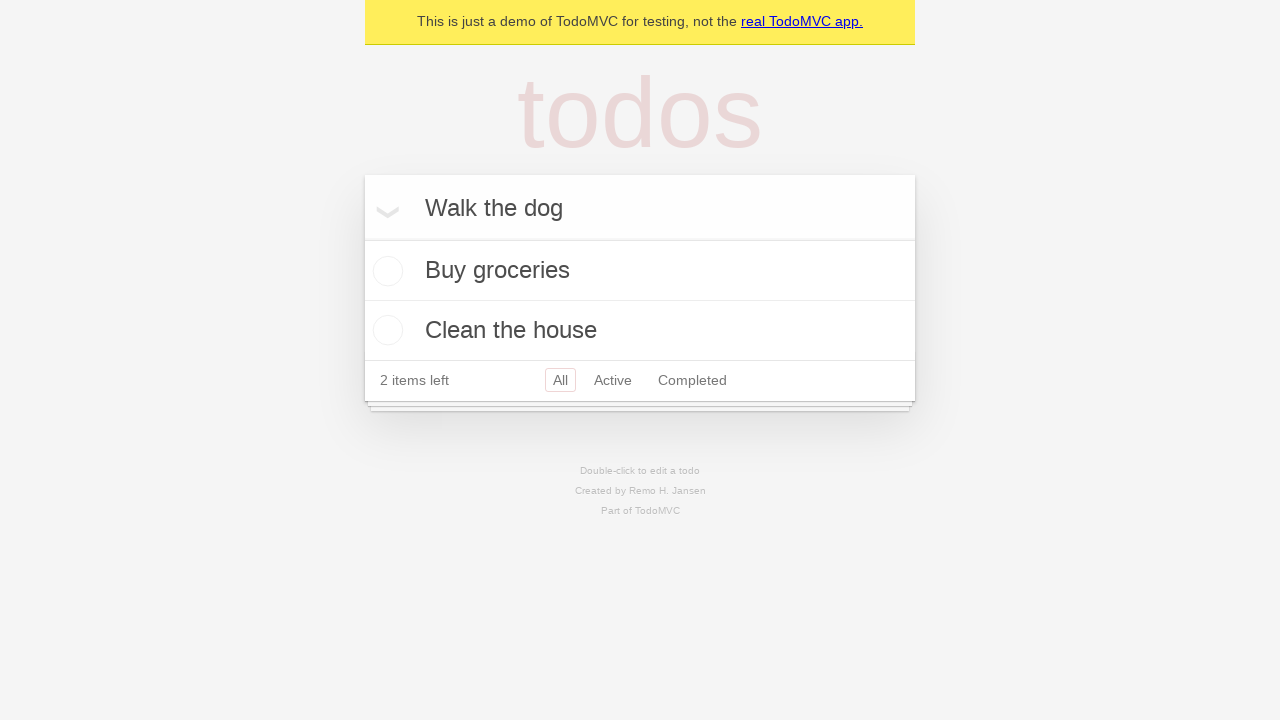

Pressed Enter to create third todo item on .new-todo
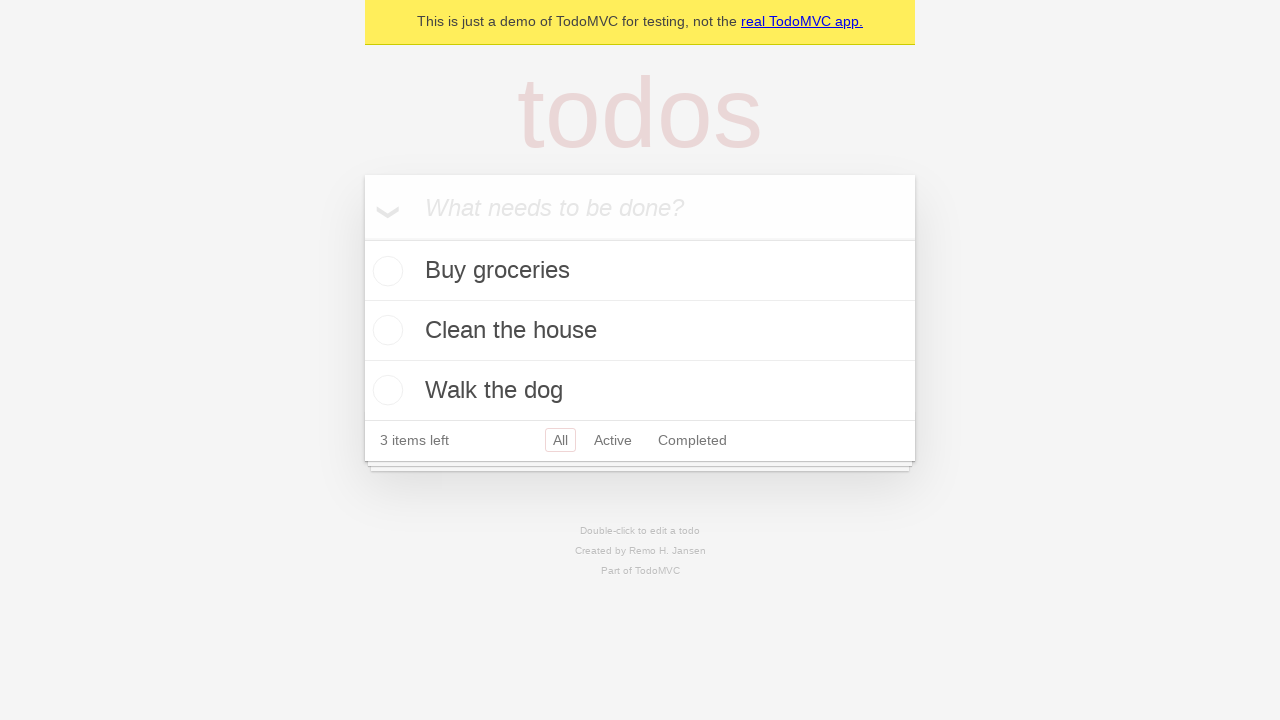

Checked 'Mark all as complete' checkbox to mark all todos as completed at (362, 238) on internal:label="Mark all as complete"i
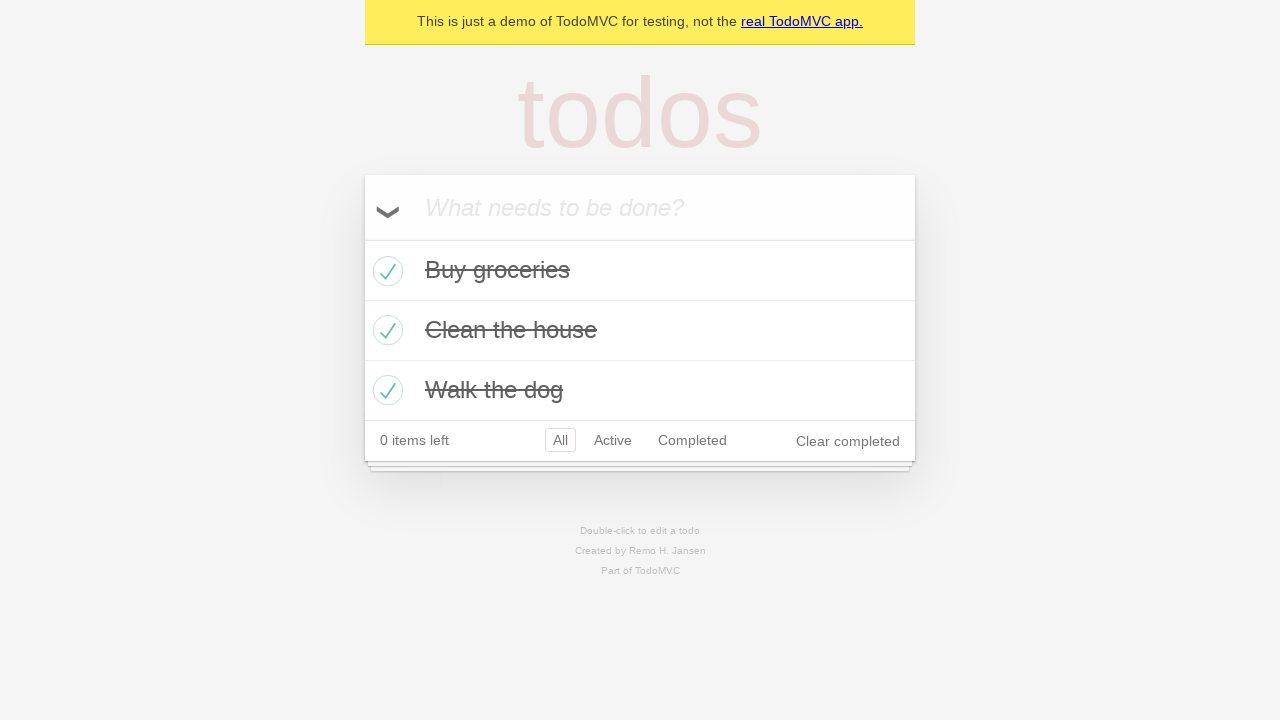

Verified all 3 todo items are marked as completed in localStorage
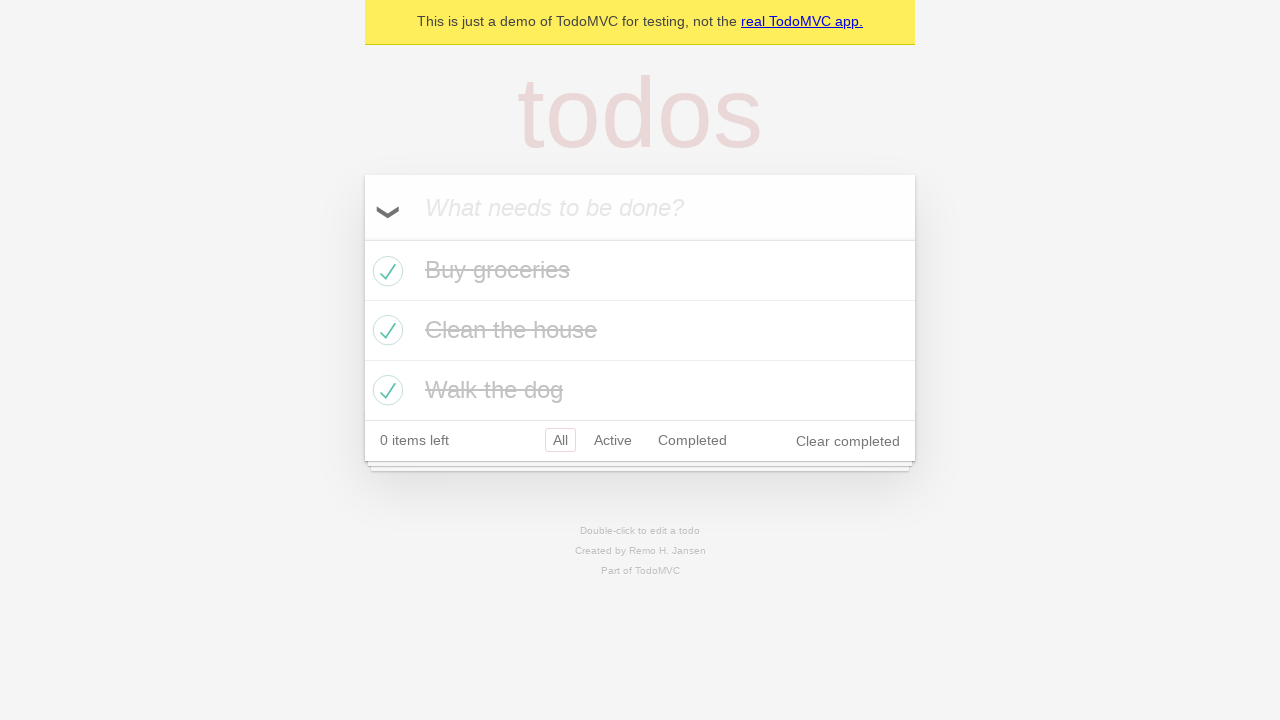

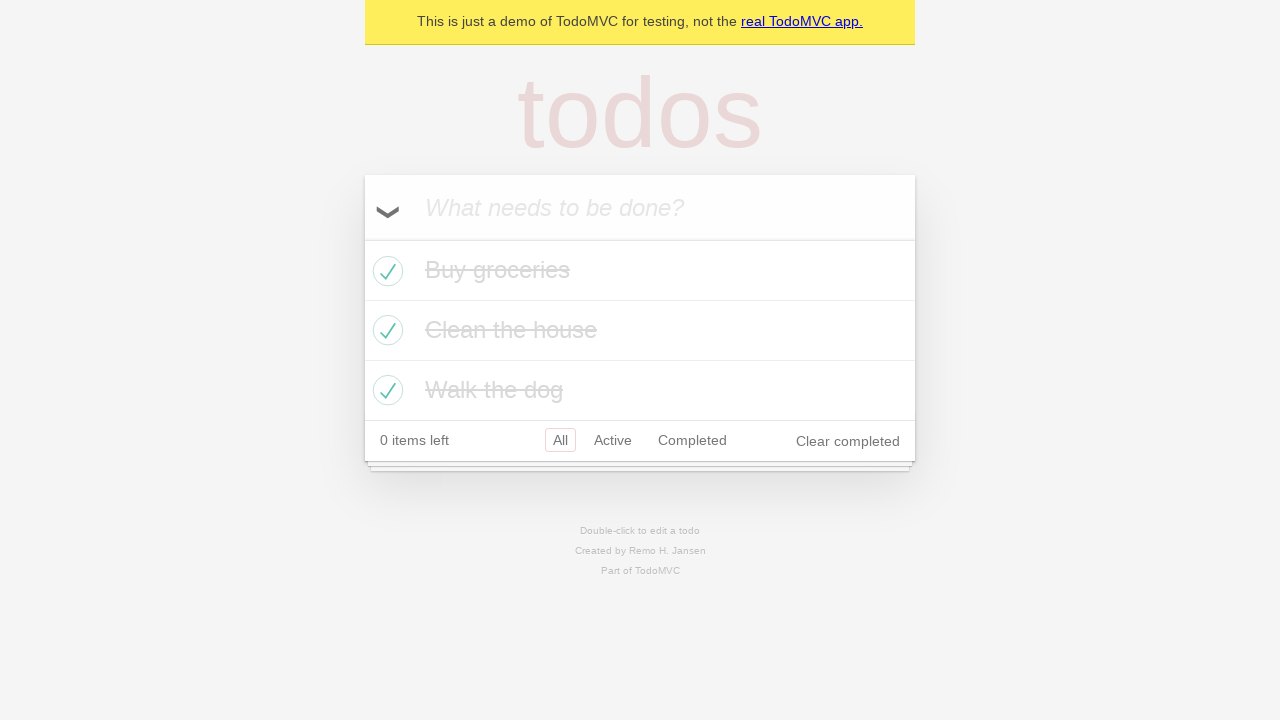